Tests iframe handling by switching to a frame and entering text into an input field within that frame

Starting URL: https://demo.automationtesting.in/Frames.html

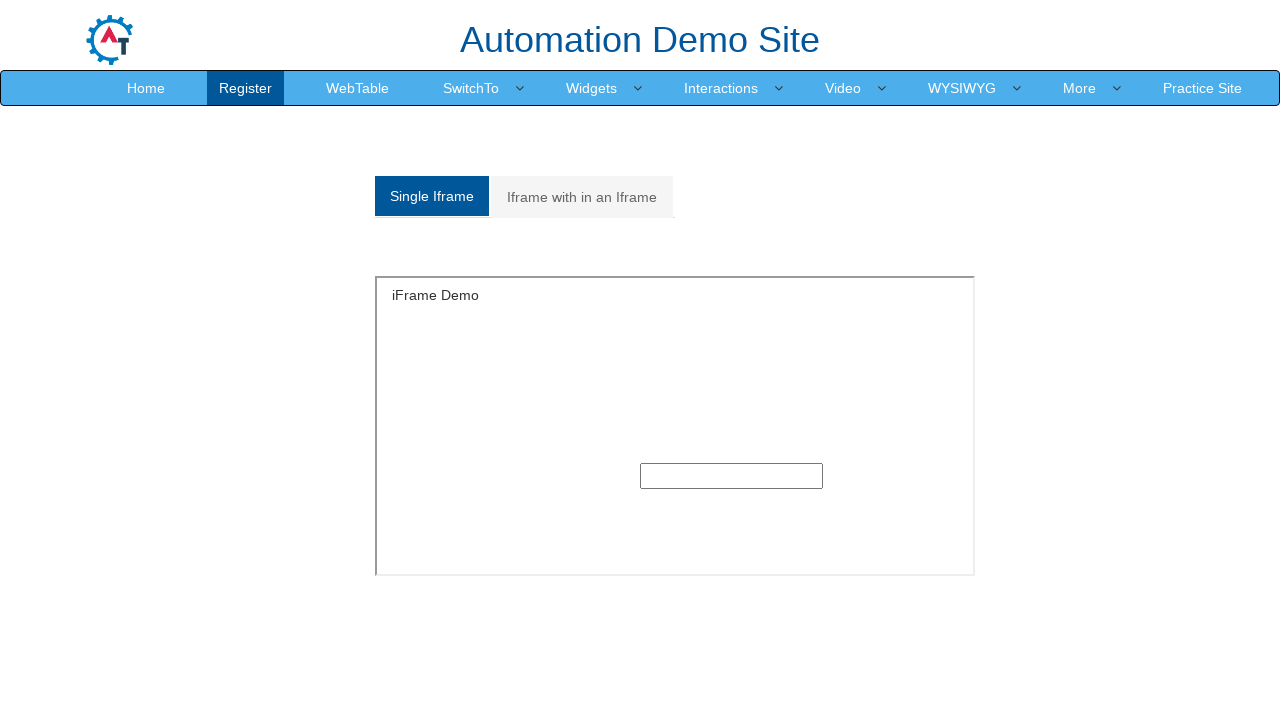

Located iframe with id 'singleframe'
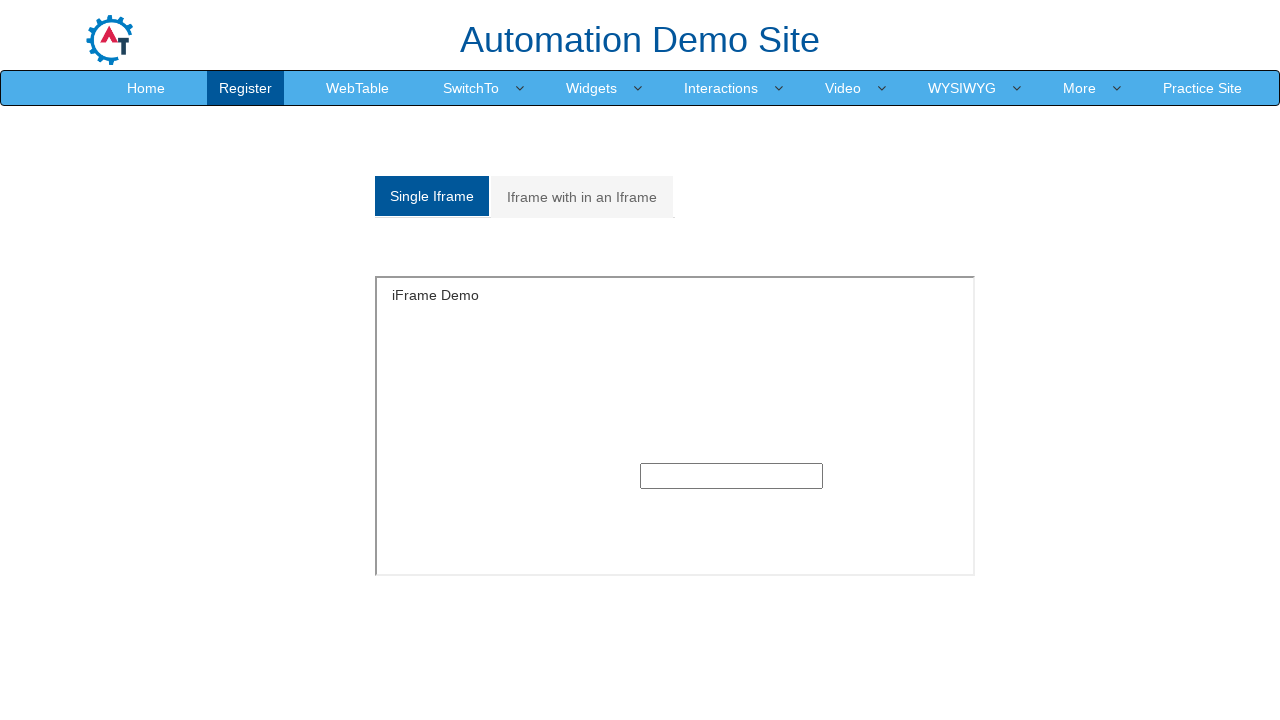

Entered 'Vidya' into text input field within iframe on iframe#singleframe >> internal:control=enter-frame >> input[type='text']
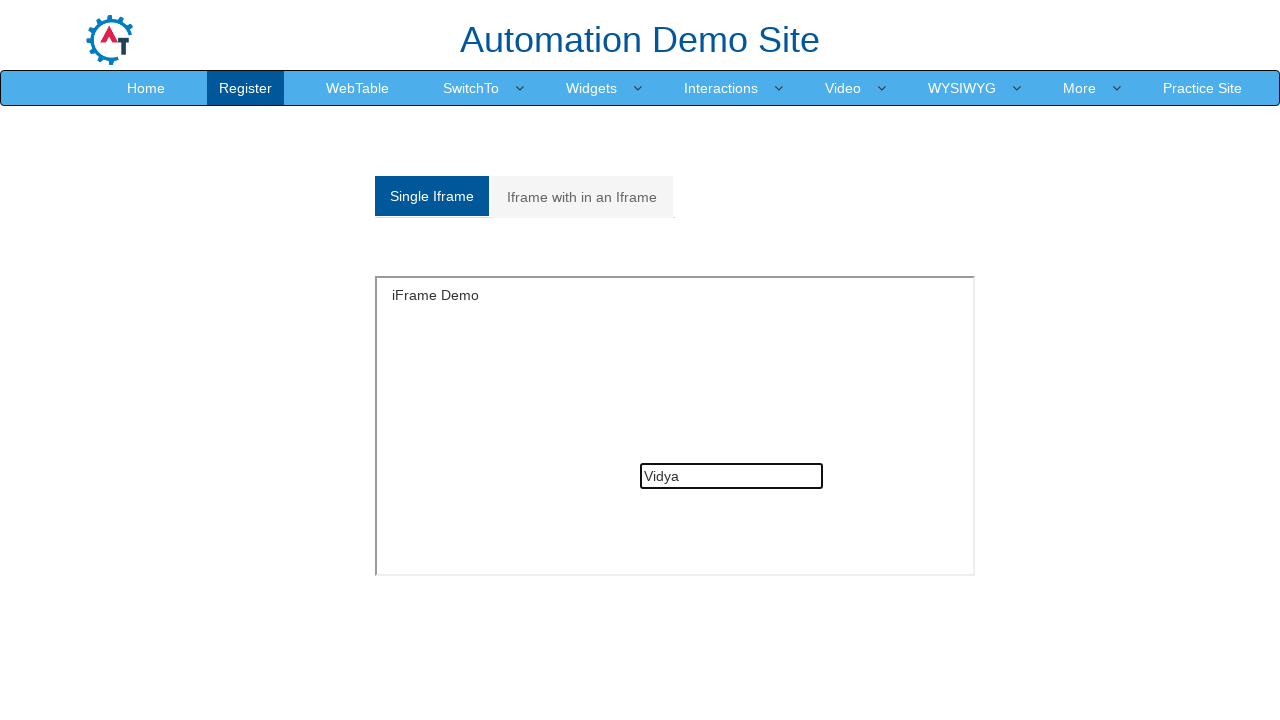

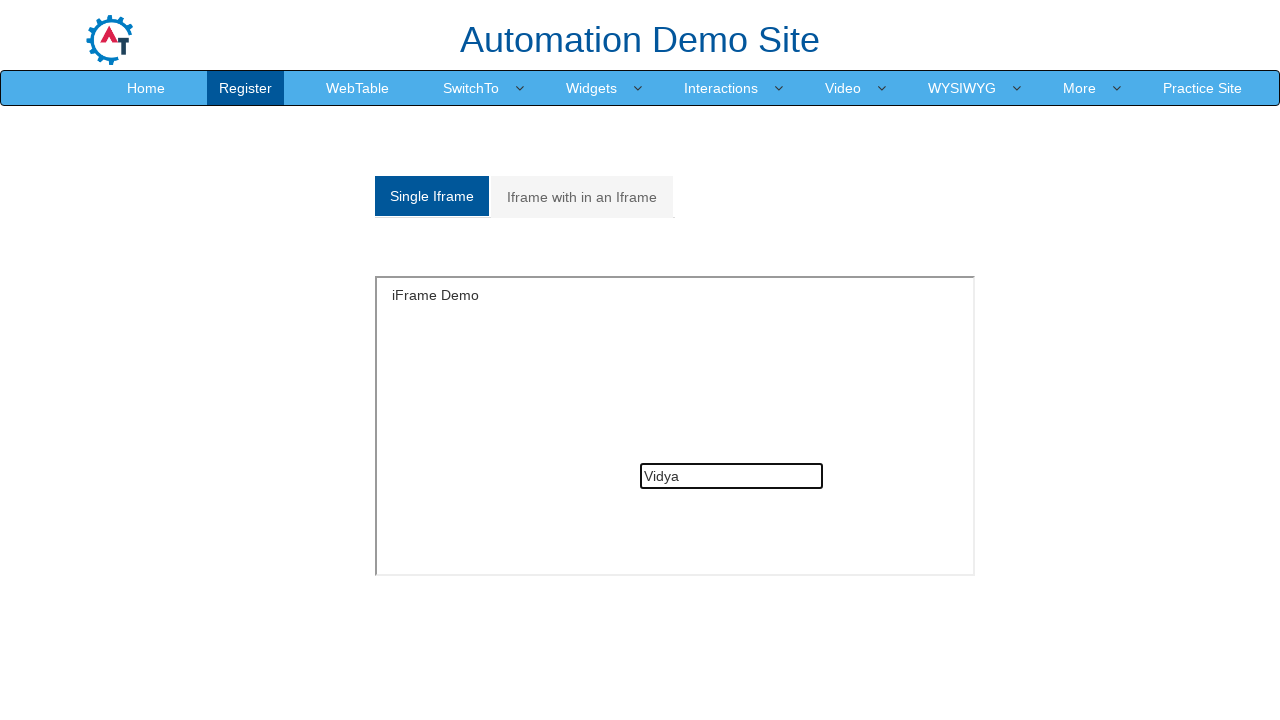